Tests table sorting functionality and searches for a specific item across paginated results by clicking through pages until the item is found

Starting URL: https://rahulshettyacademy.com/seleniumPractise/#/offers

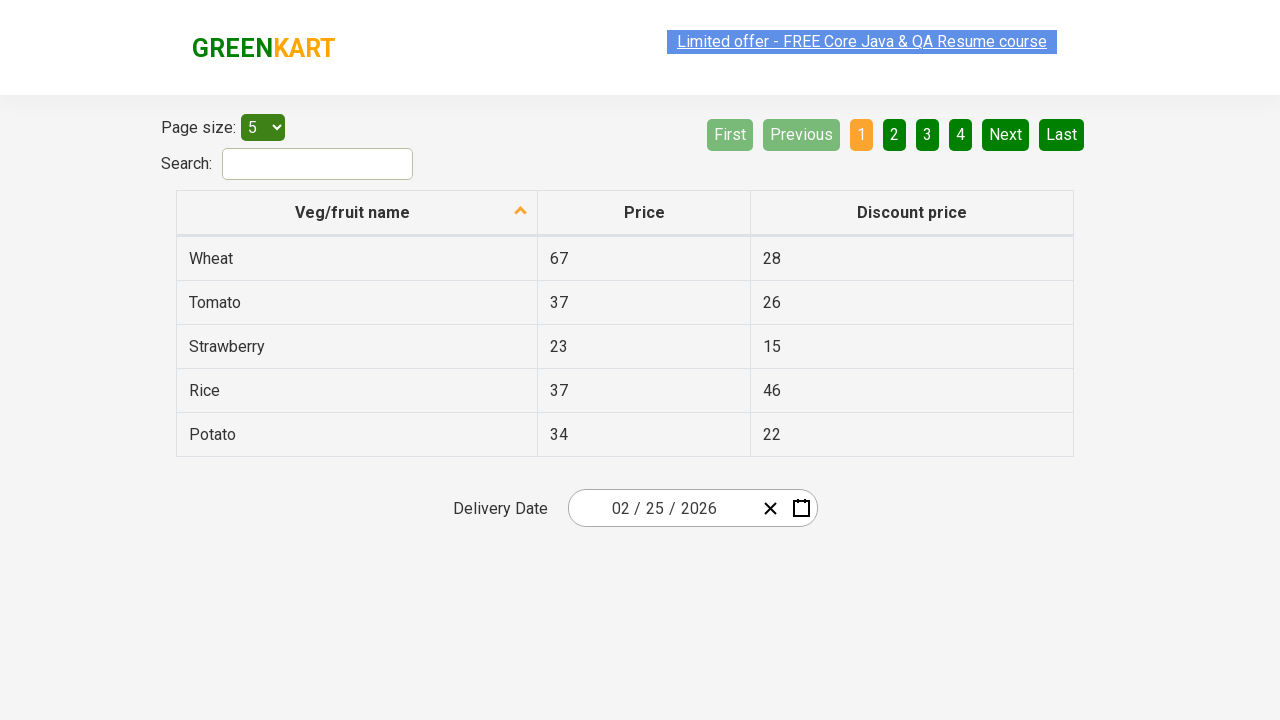

Clicked first column header to sort table at (357, 213) on xpath=//tr/th[1]
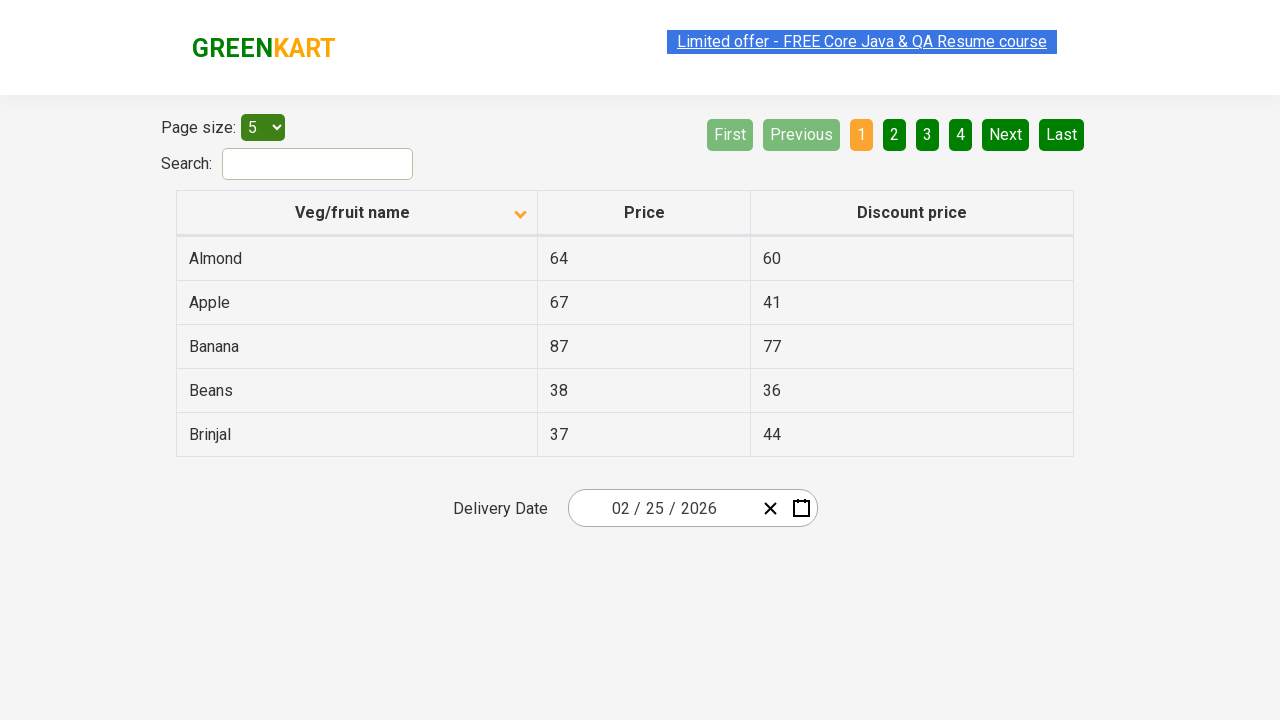

Retrieved all items from first column
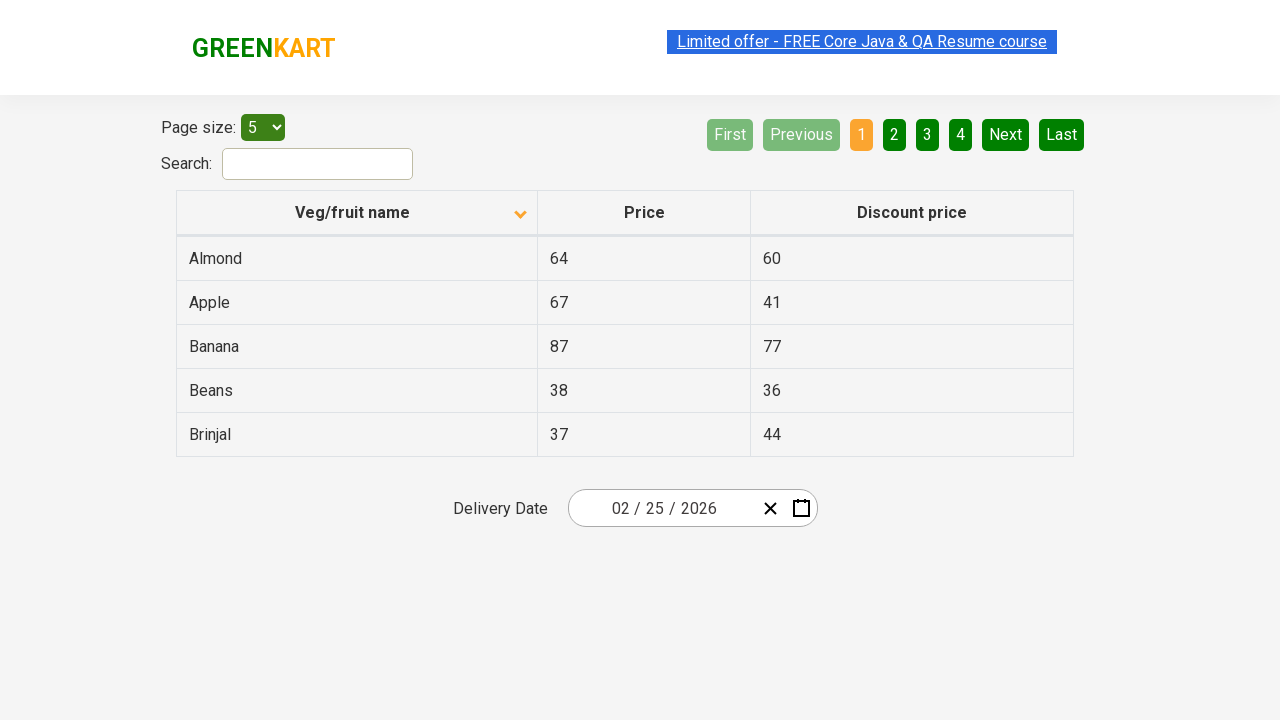

Created sorted copy of items for comparison
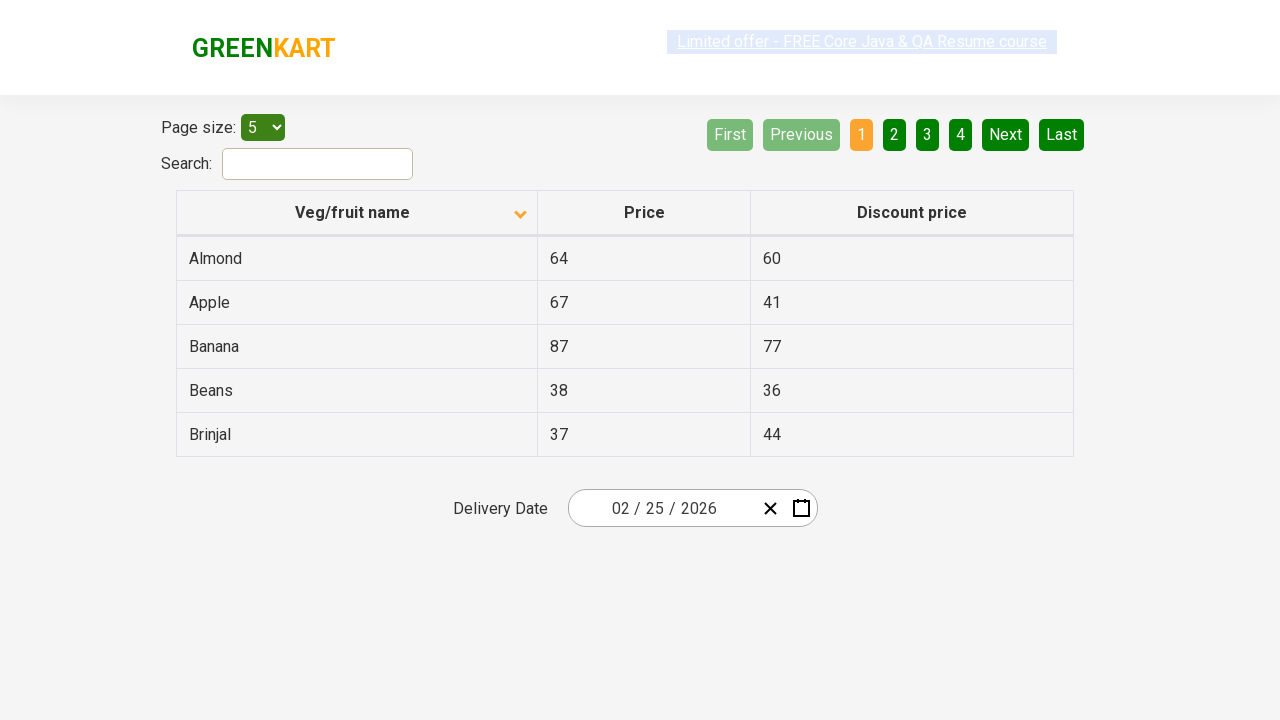

Verified that table is sorted in ascending order
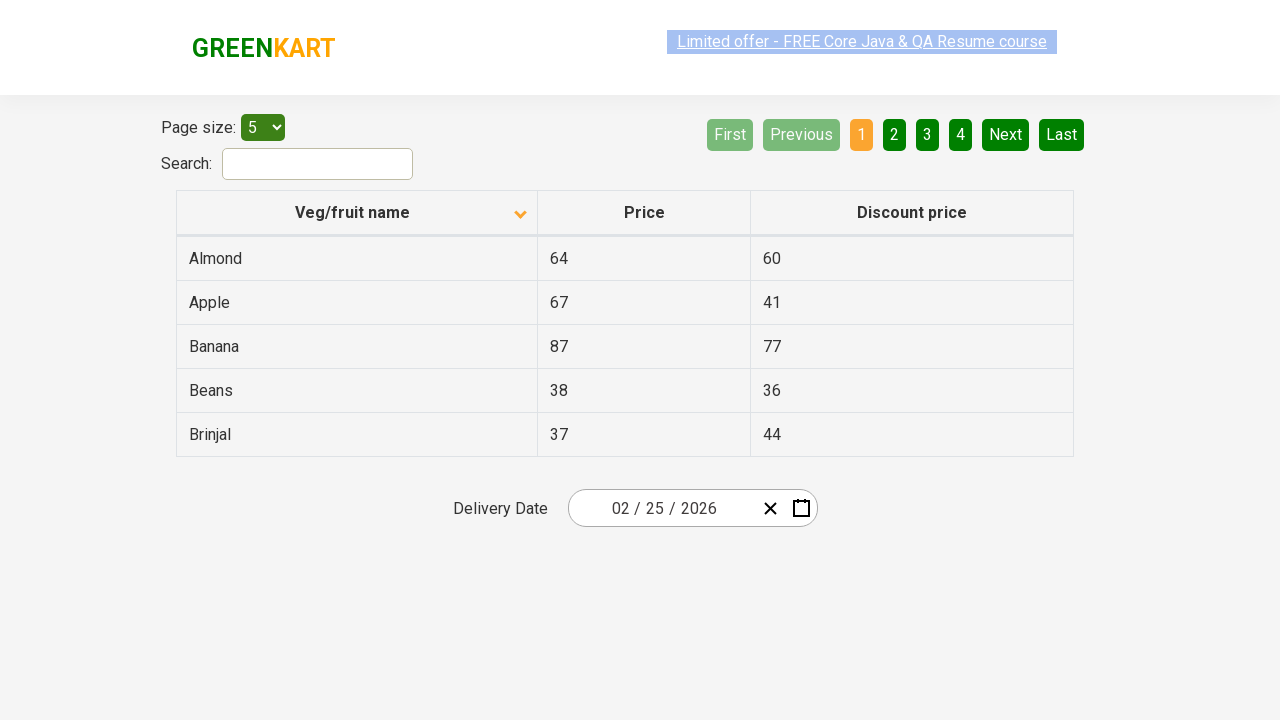

Retrieved all items from current page
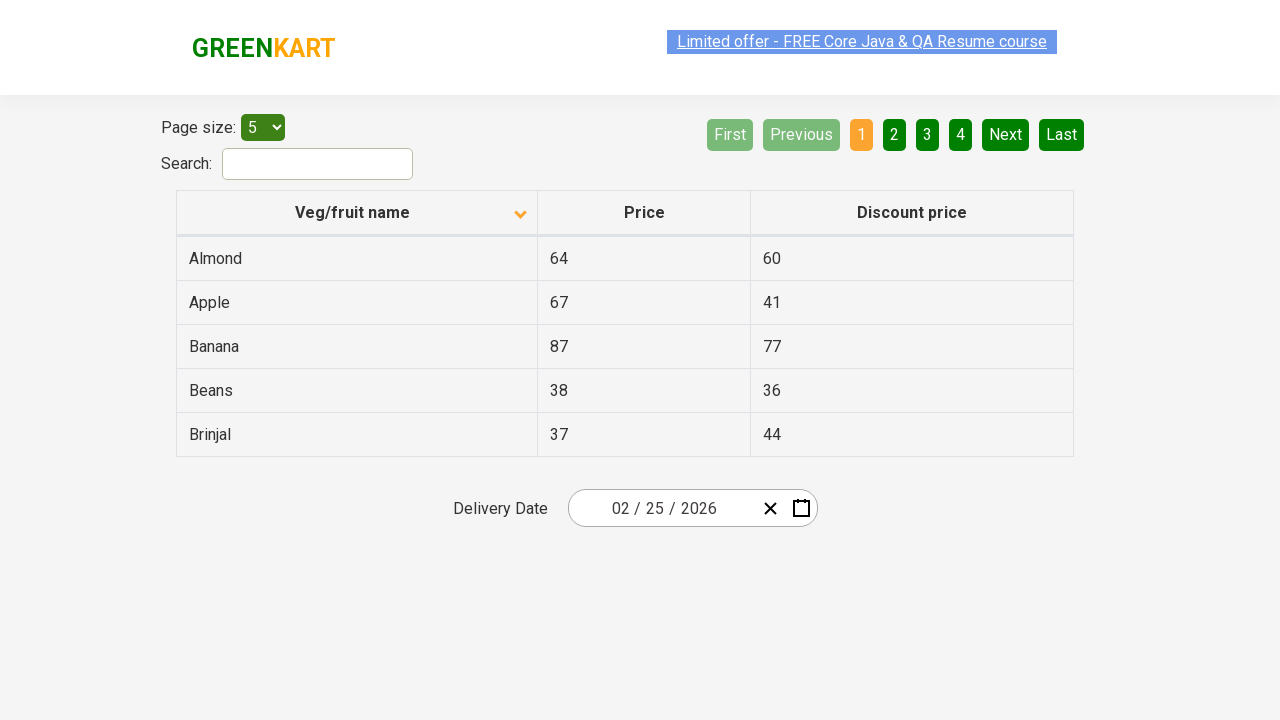

Item not found on current page, clicked Next button to navigate to next page at (1006, 134) on a[aria-label='Next']
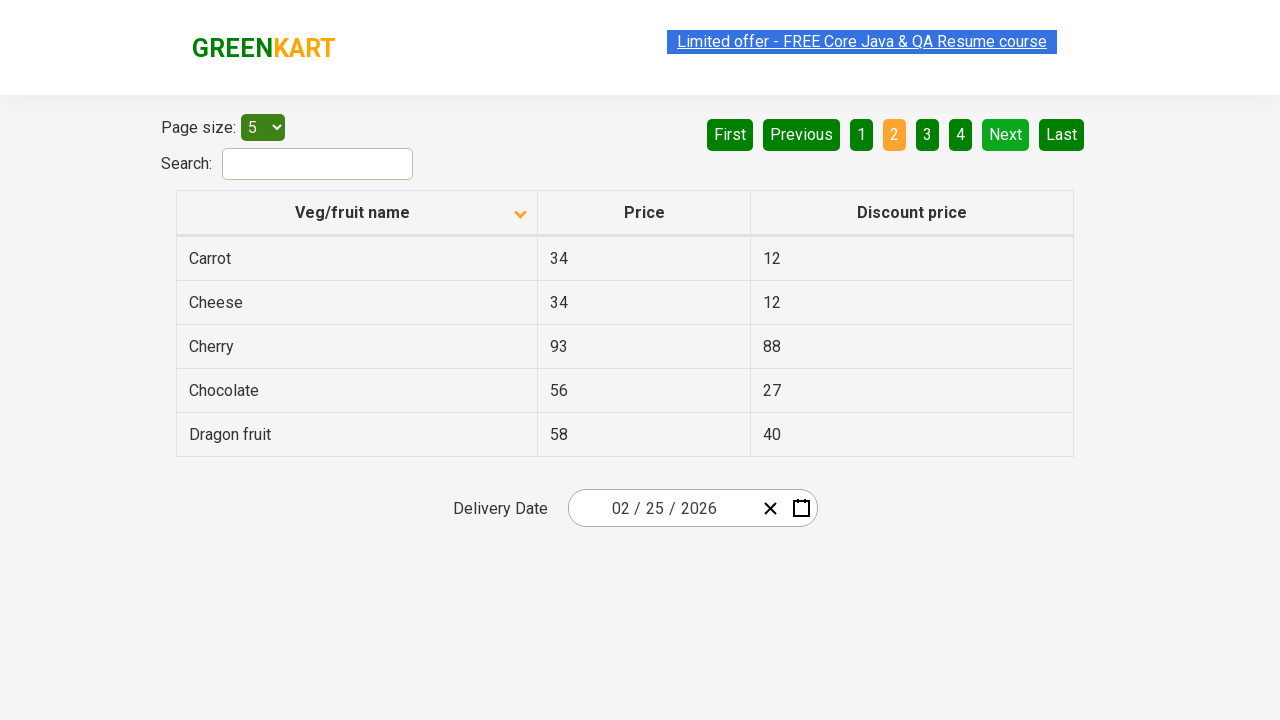

Waited for next page to load completely
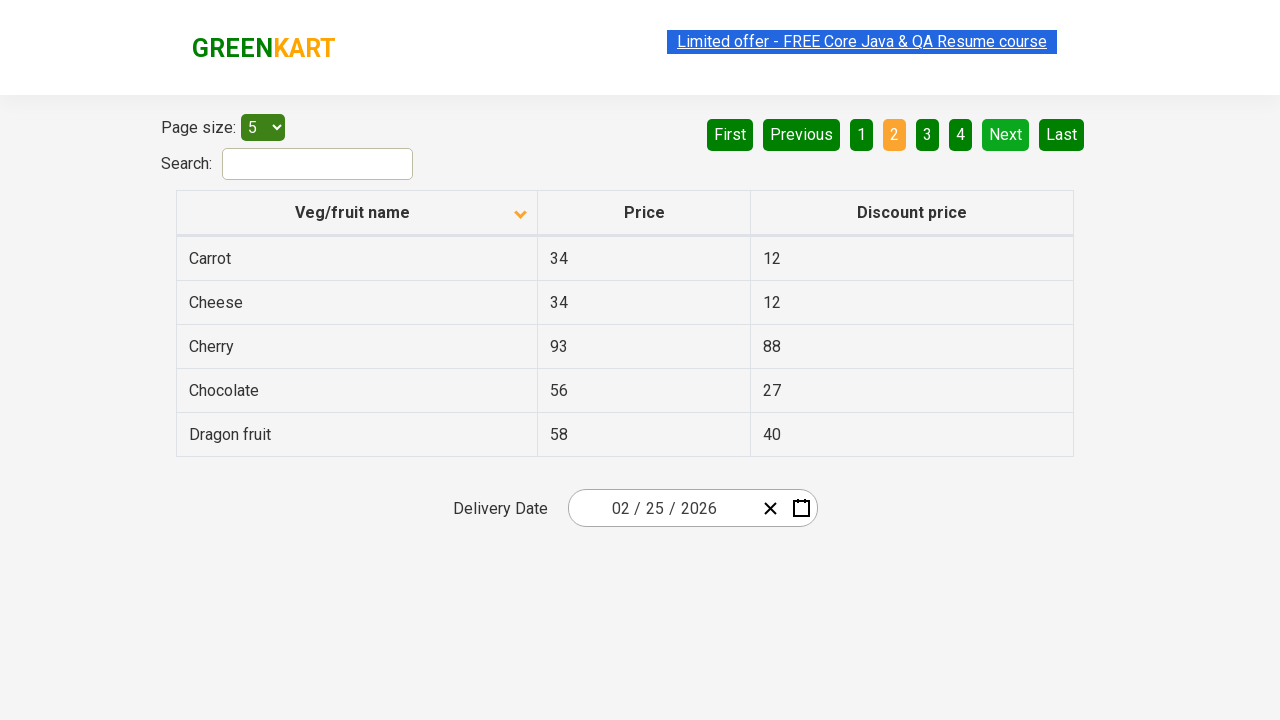

Retrieved all items from current page
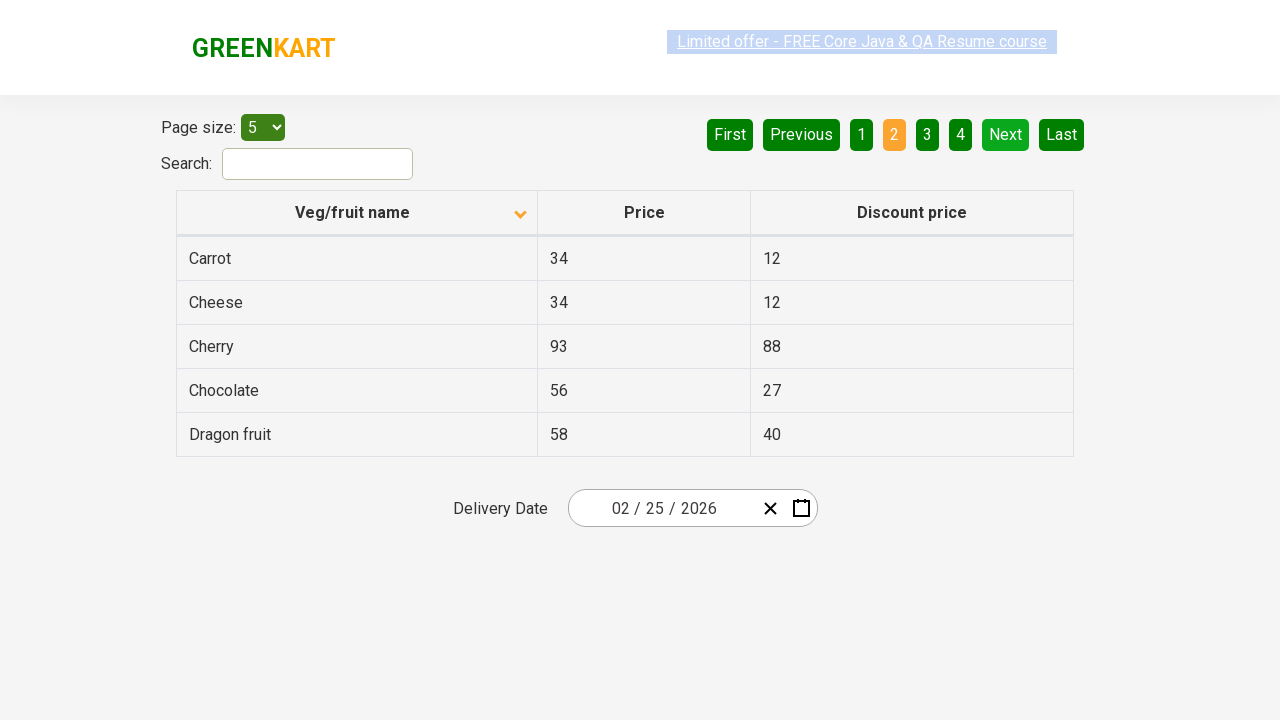

Item not found on current page, clicked Next button to navigate to next page at (1006, 134) on a[aria-label='Next']
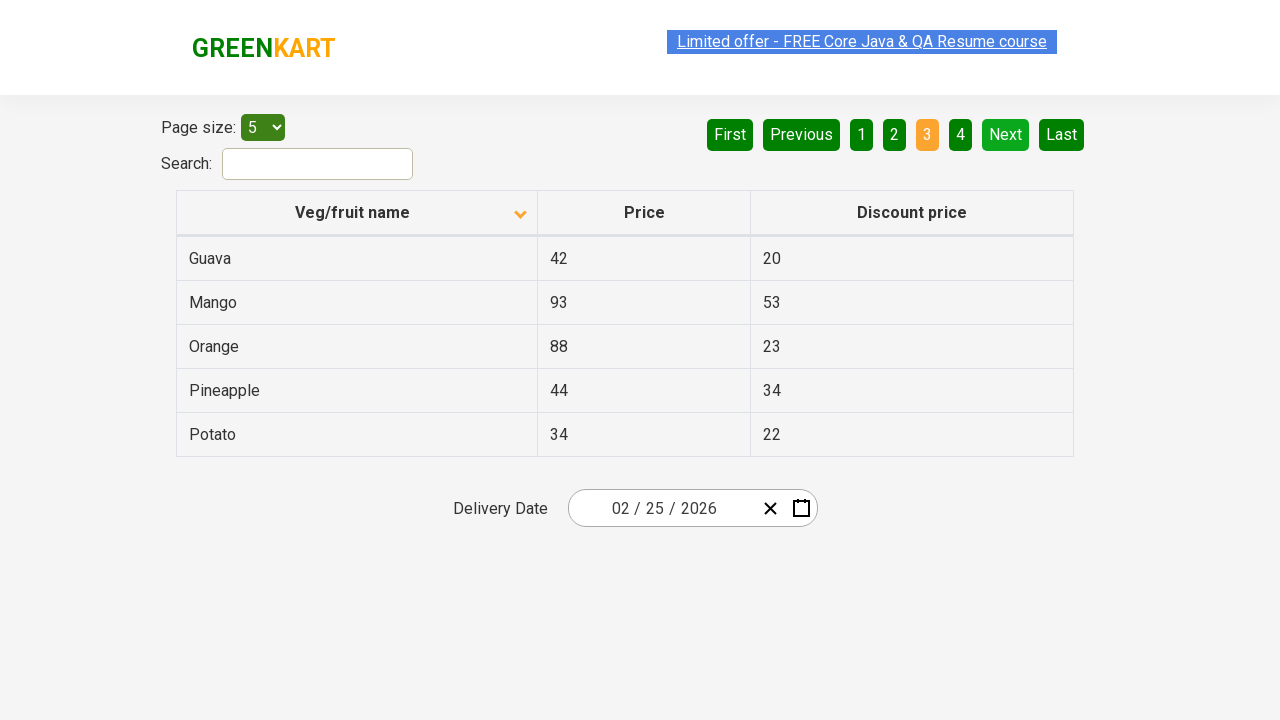

Waited for next page to load completely
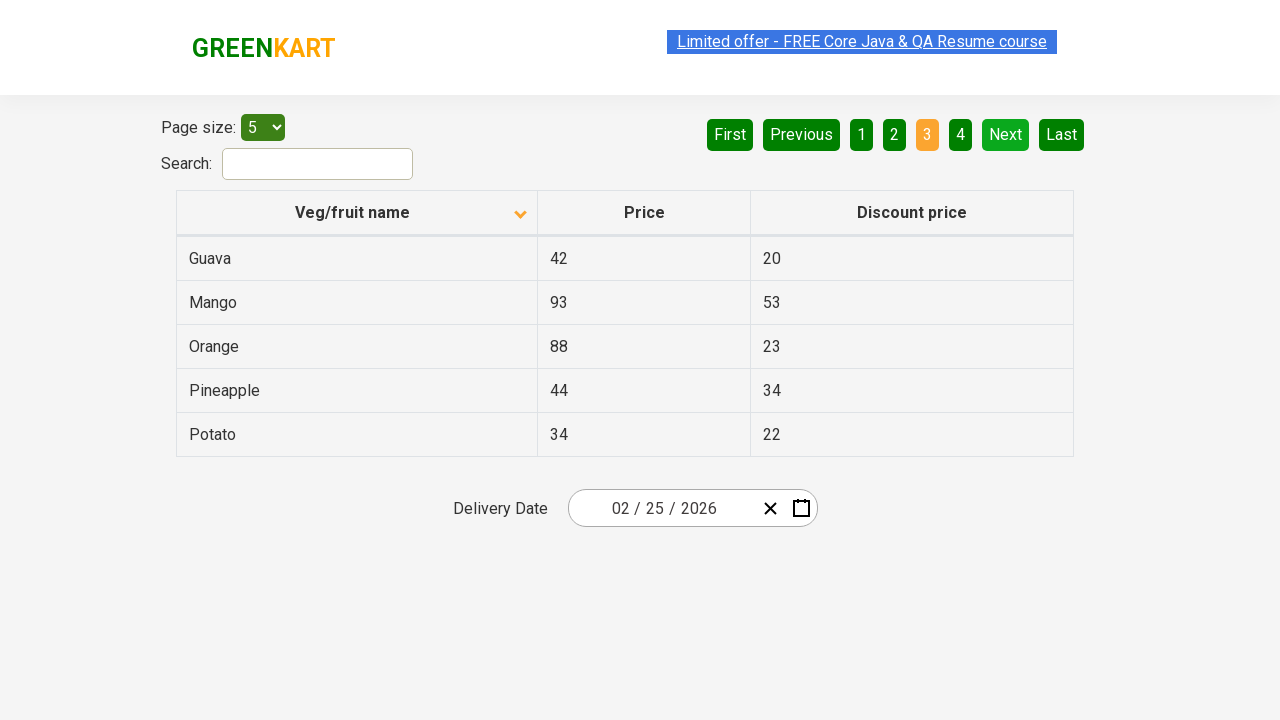

Retrieved all items from current page
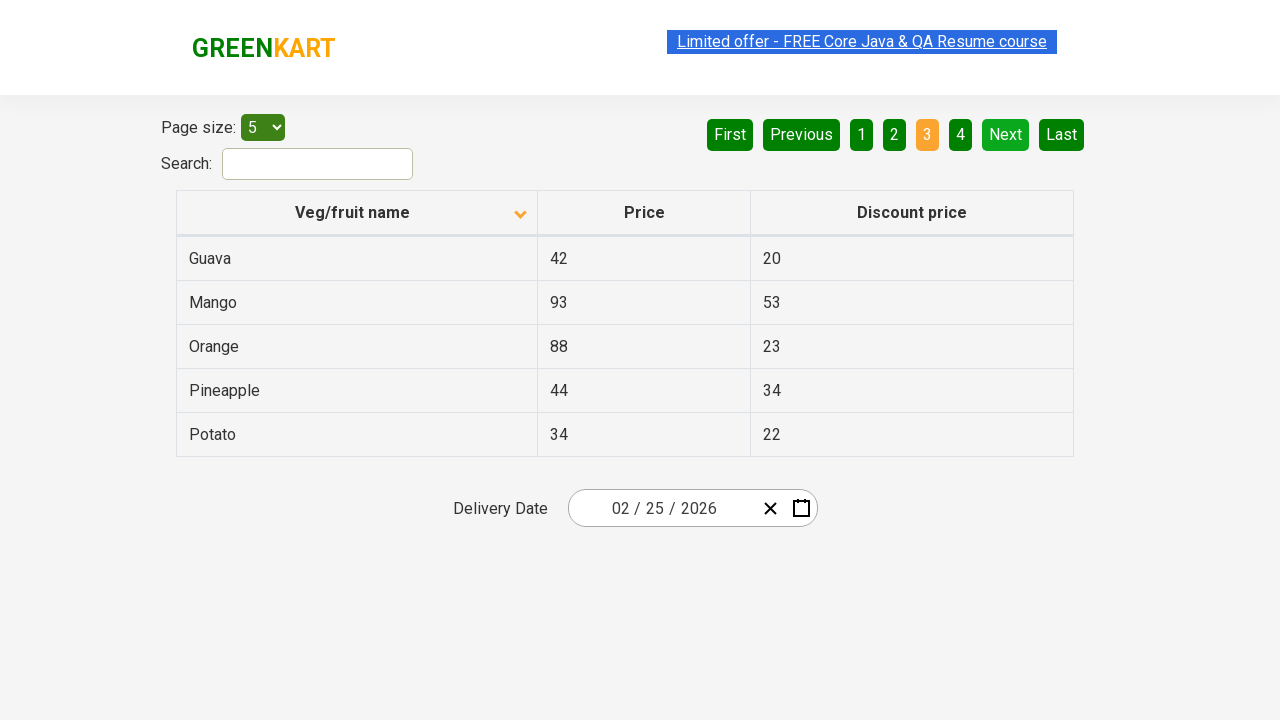

Item not found on current page, clicked Next button to navigate to next page at (1006, 134) on a[aria-label='Next']
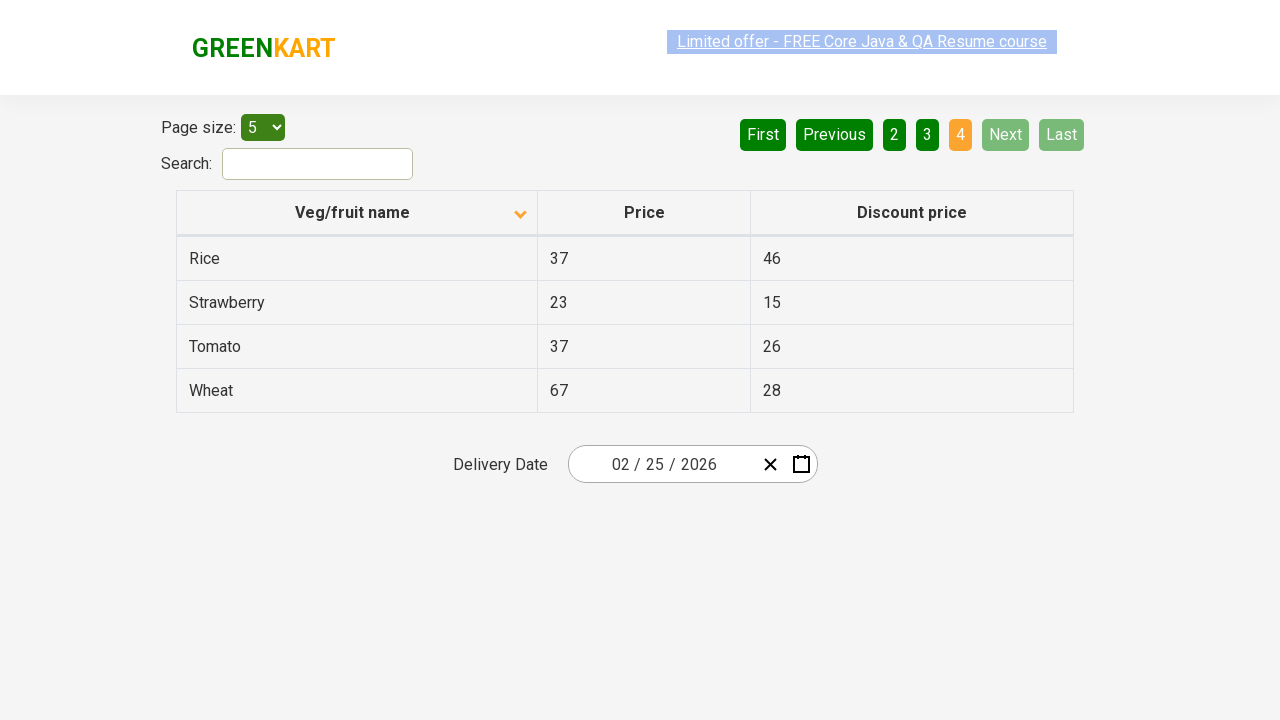

Waited for next page to load completely
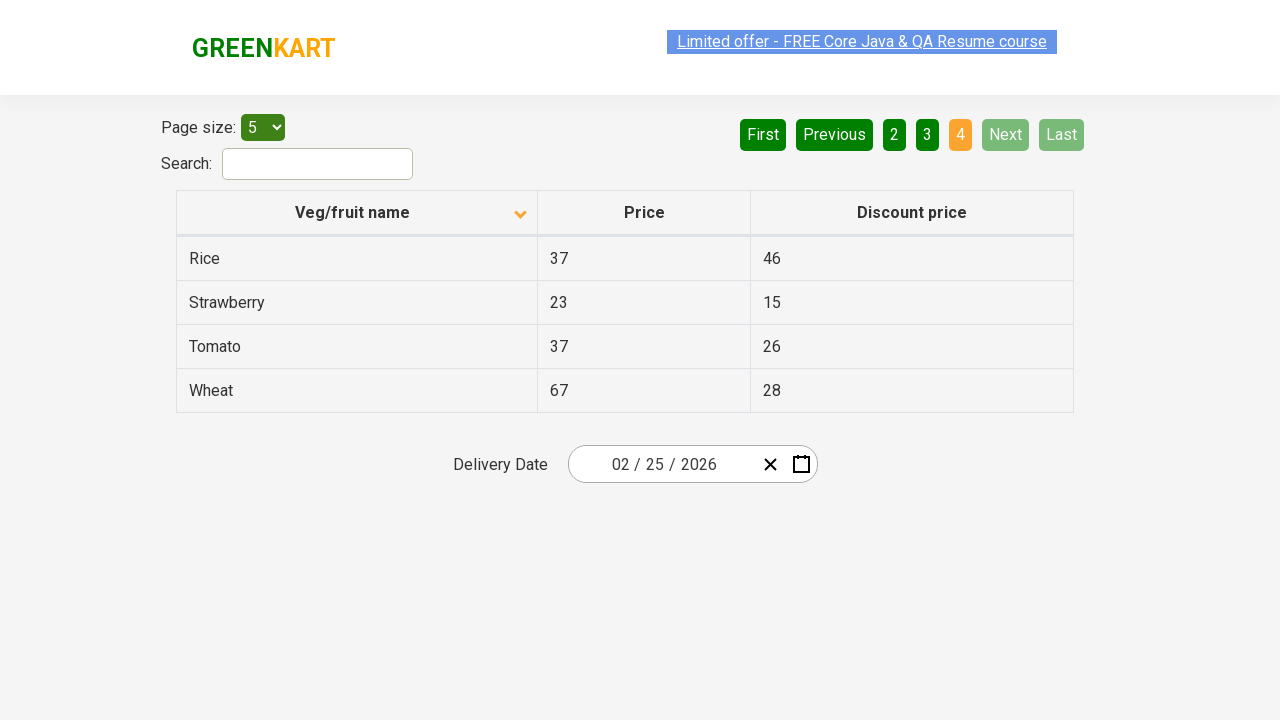

Retrieved all items from current page
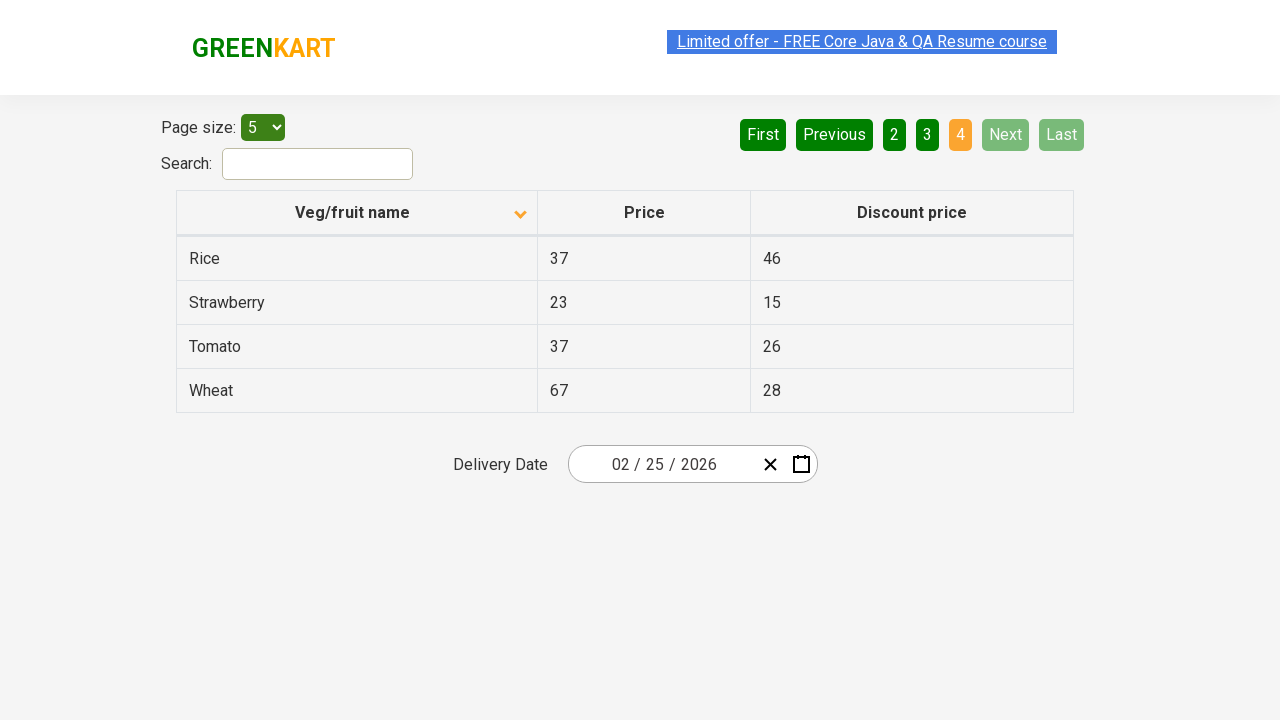

Found 'Wheat' on current page and retrieved its price
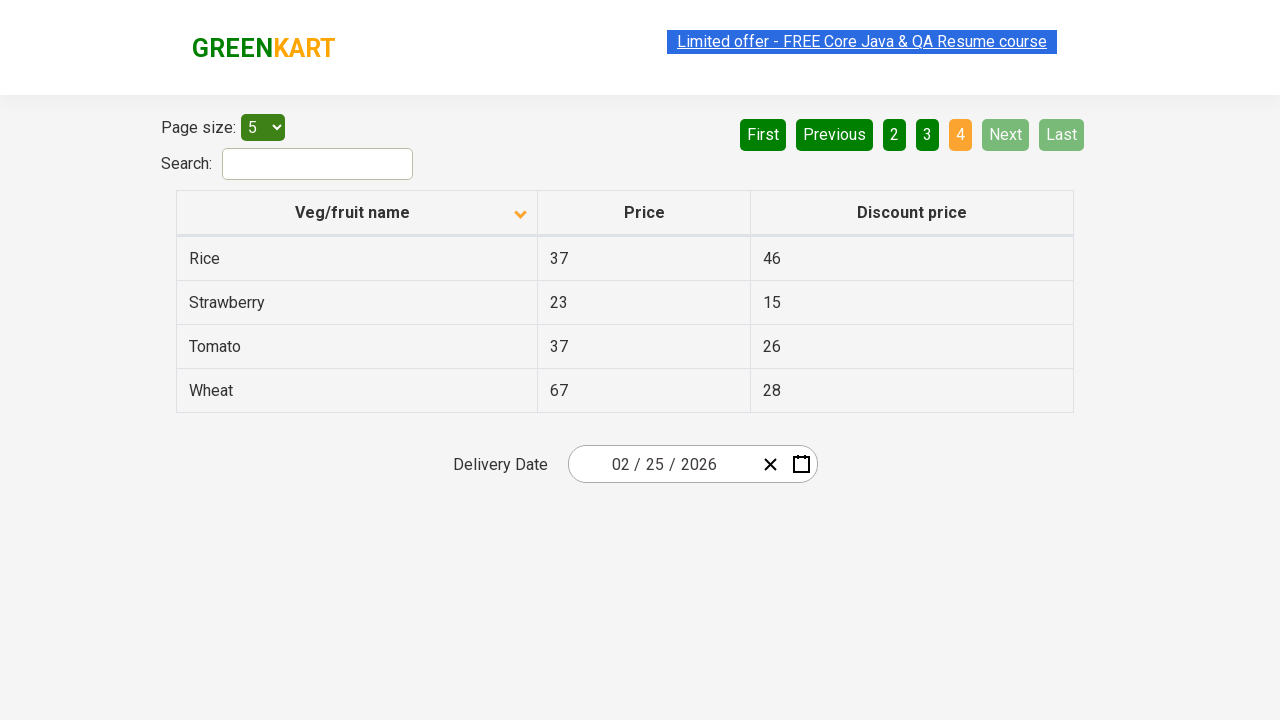

Test completed - found price of 'Wheat': 67
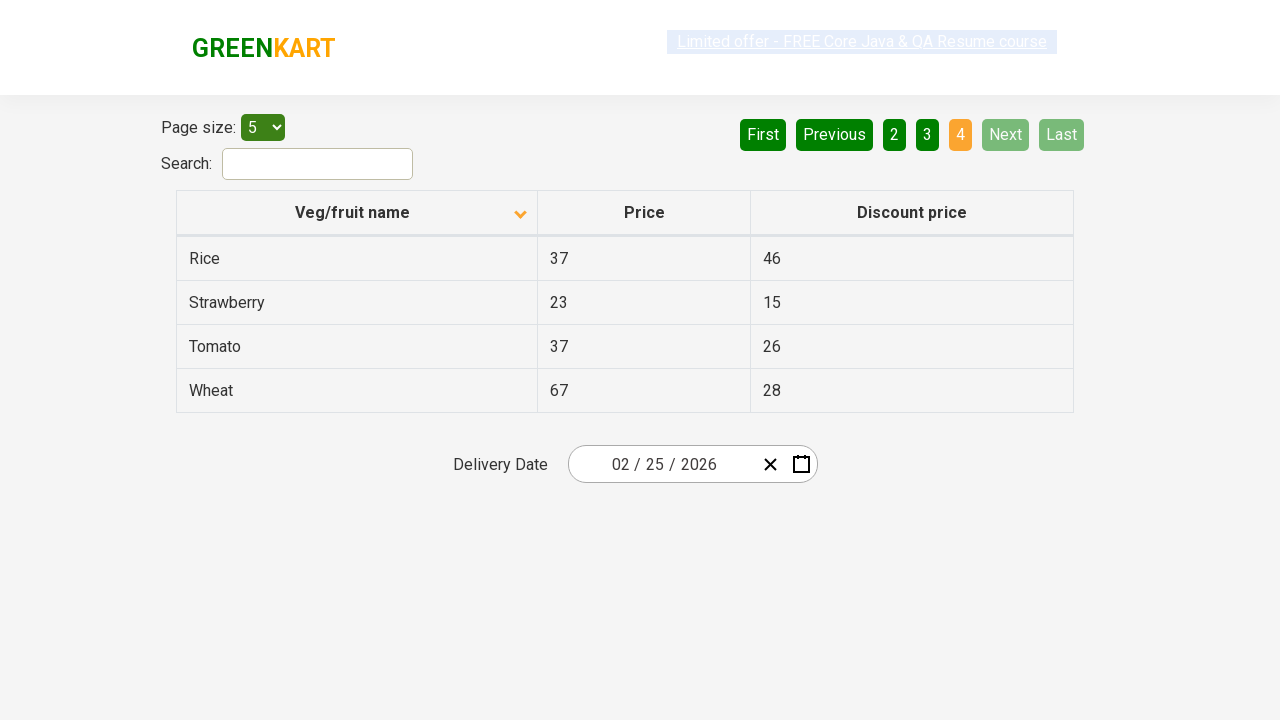

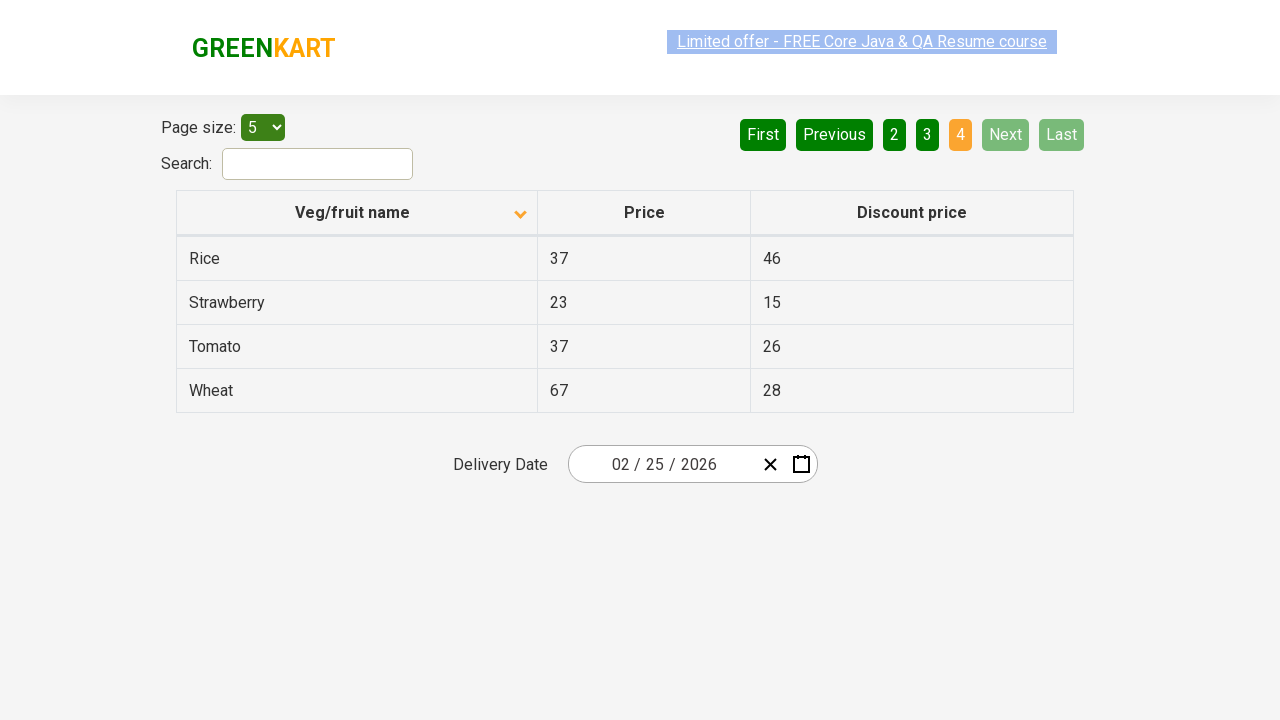